Tests hyperlink navigation by clicking on various HTTP status code links (200, 301, 404, 500) and verifying the correct pages load, including navigating back and forward through browser history.

Starting URL: https://the-internet.herokuapp.com/status_codes

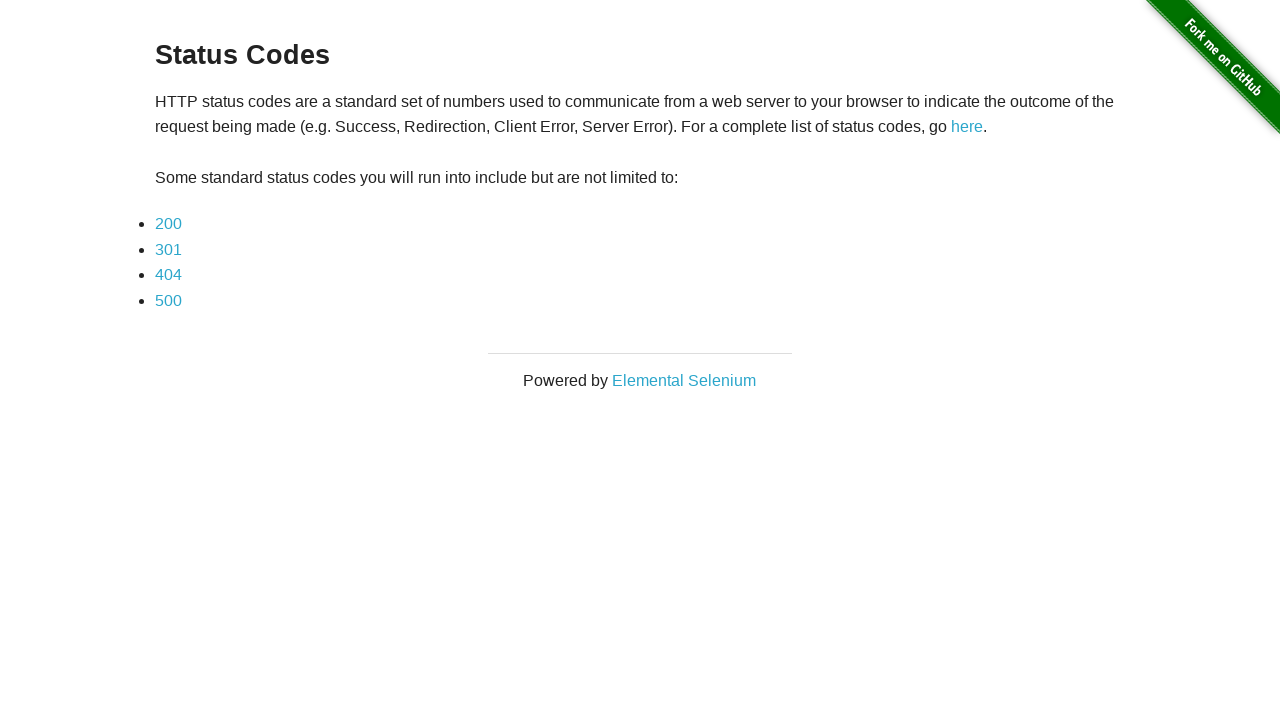

Clicked on 200 status code link at (168, 224) on text=200
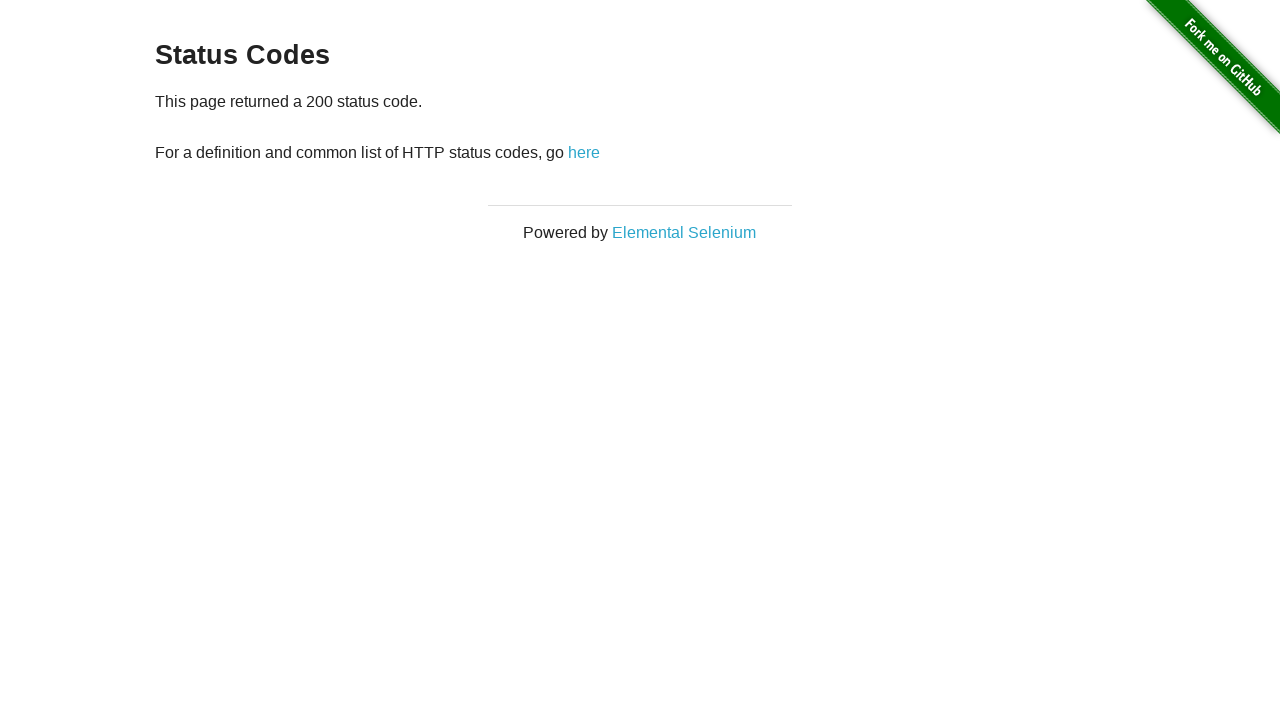

Verified URL is status codes 200 page
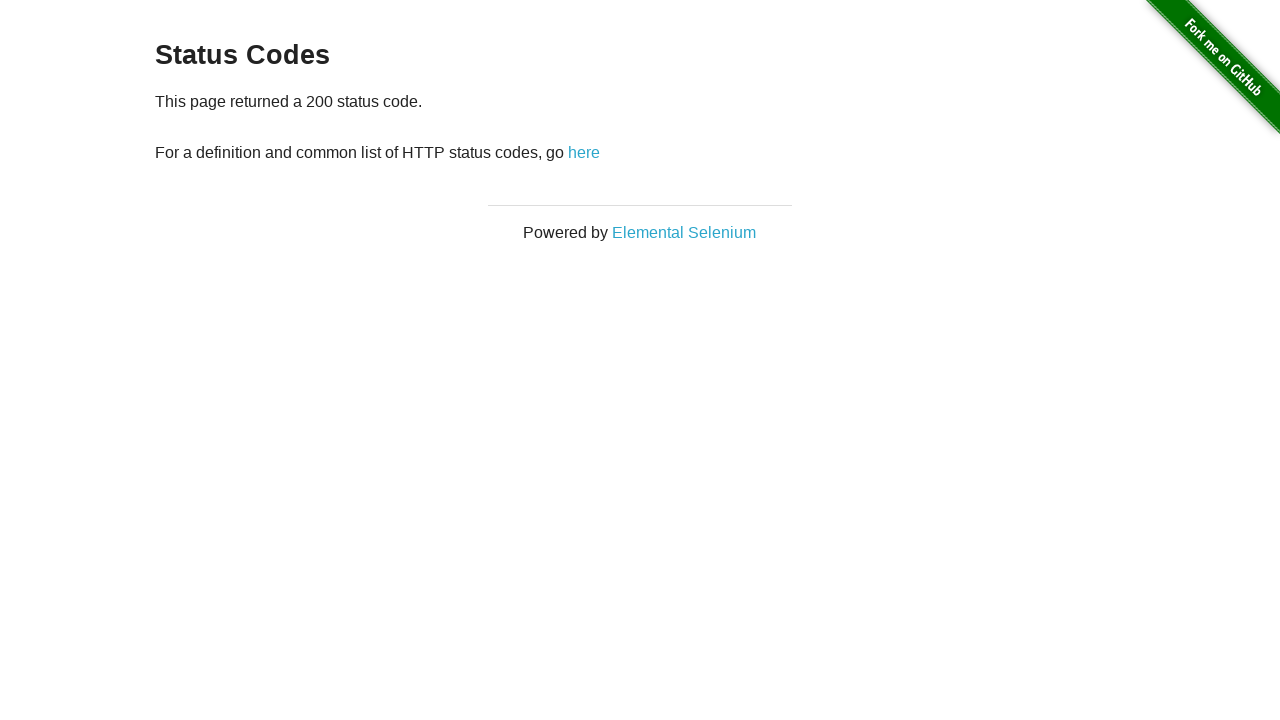

Clicked 'here' link to return to status codes page at (584, 152) on text=here
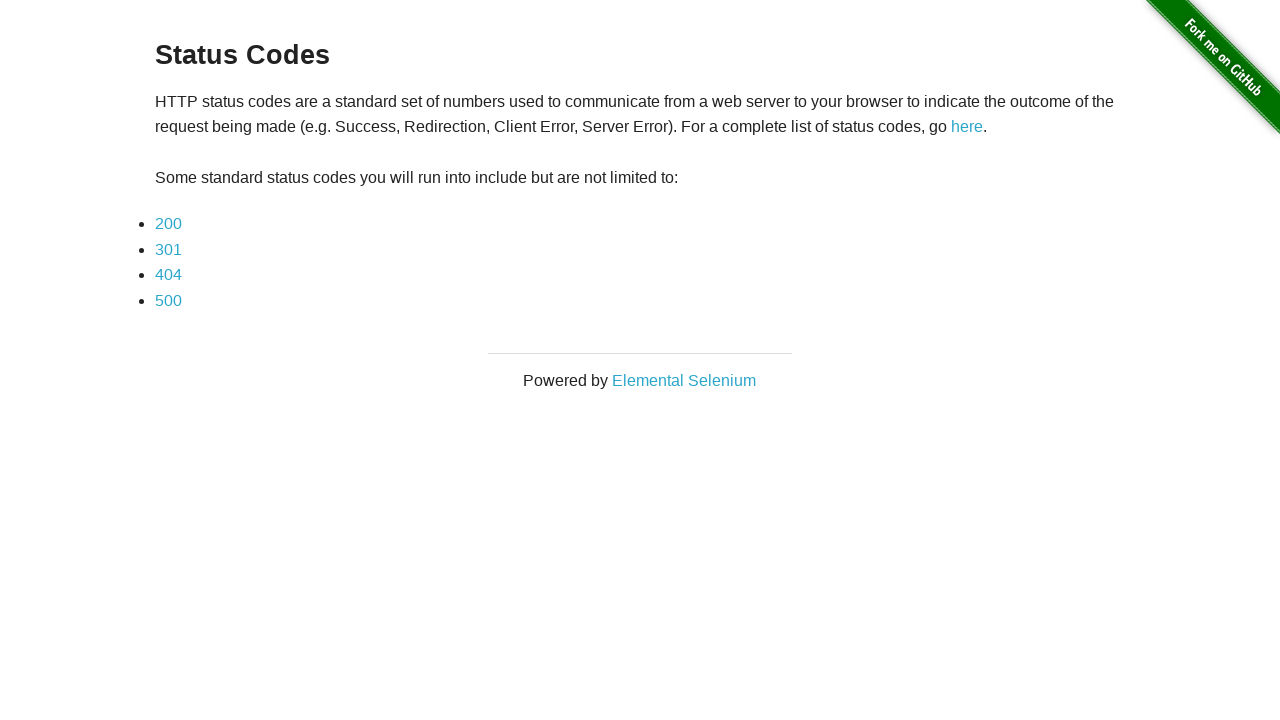

Verified URL returned to main status codes page
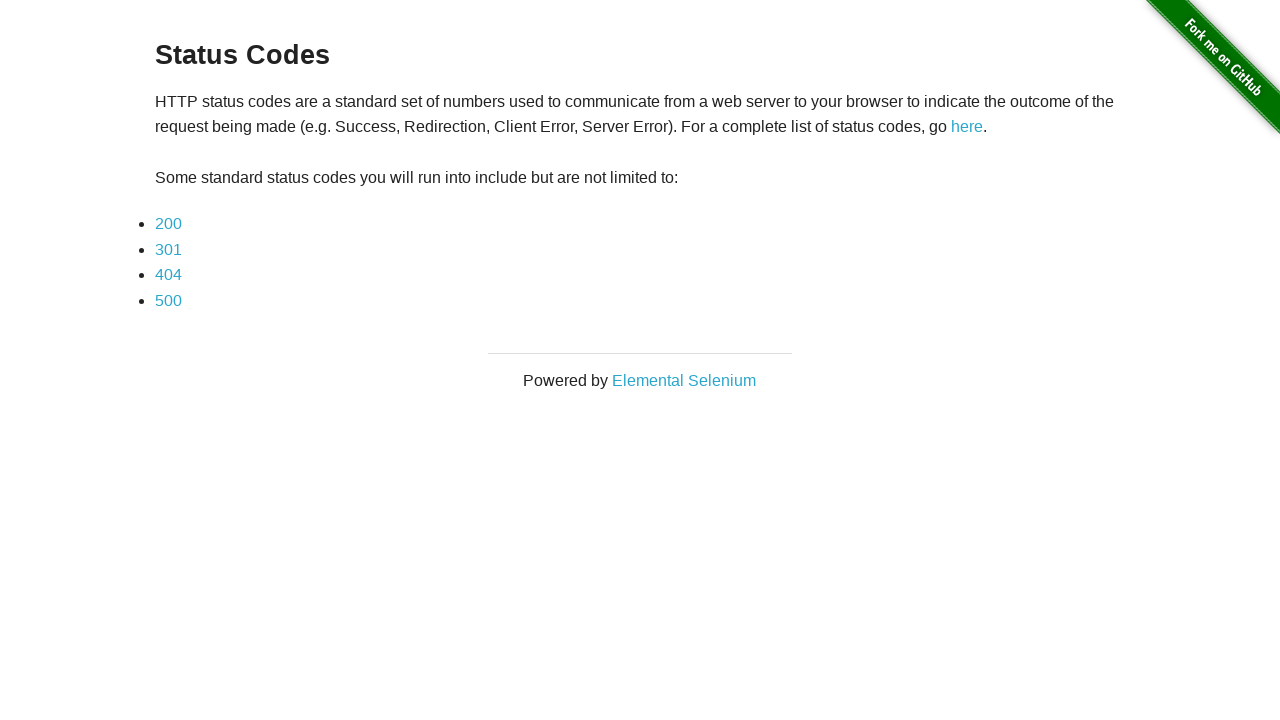

Clicked on 301 status code link at (168, 249) on text=301
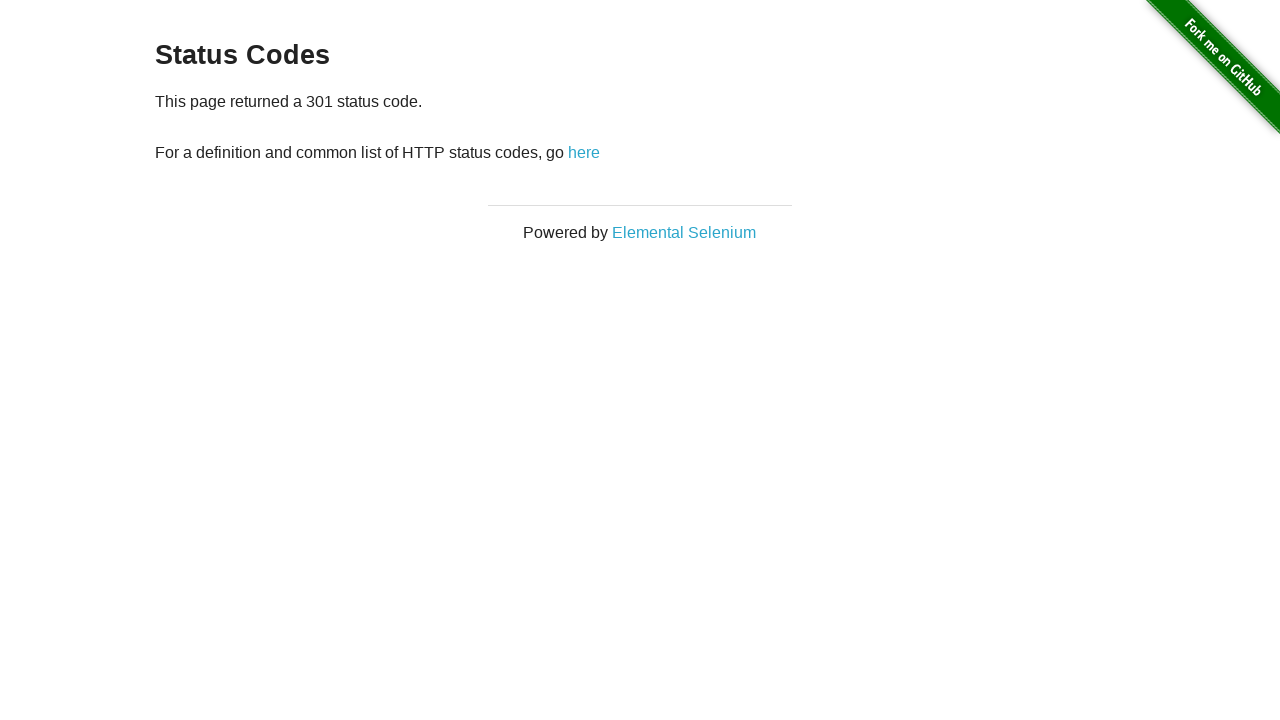

Navigated back in browser history
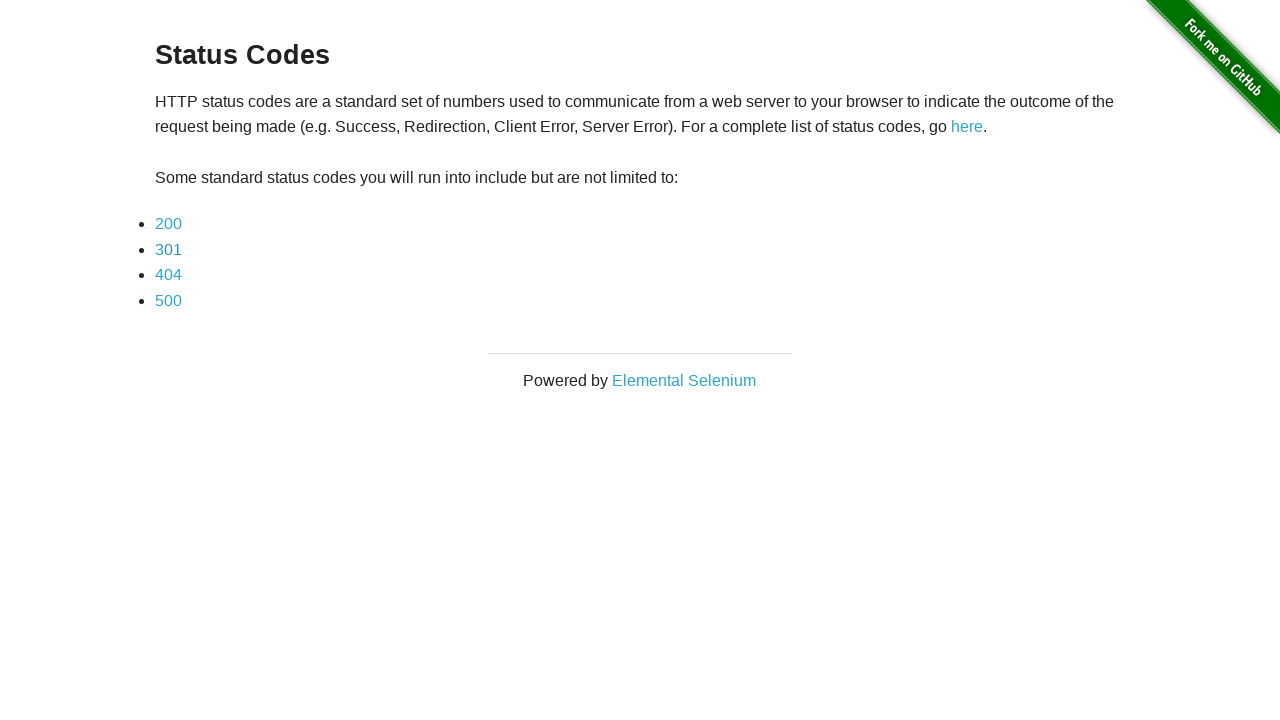

Navigated forward in browser history
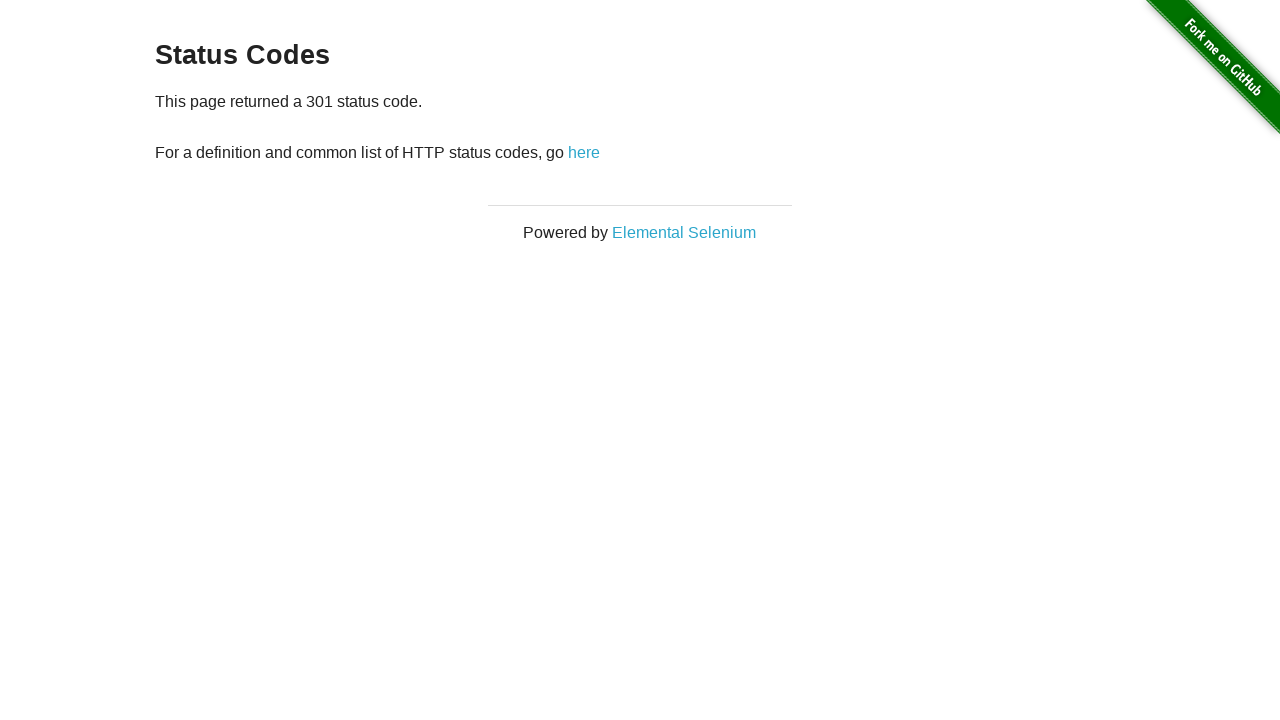

Verified URL is status codes 301 page after back/forward navigation
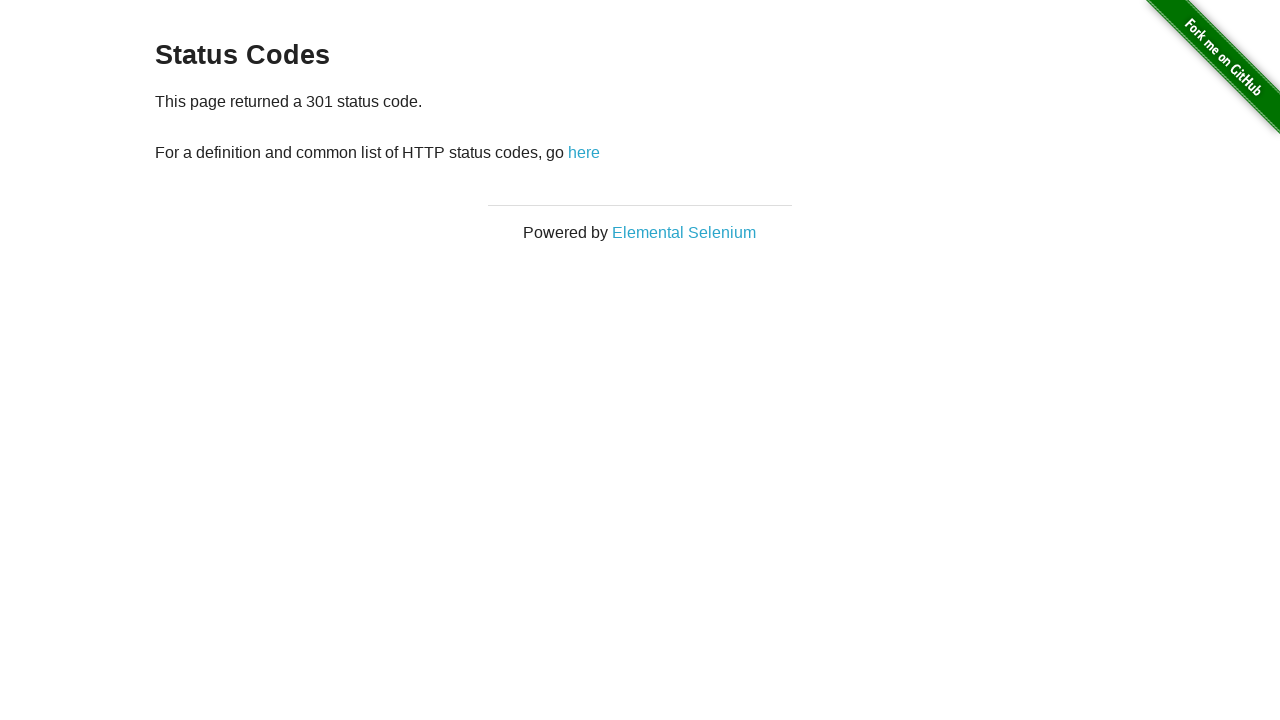

Clicked 'here' link to return to status codes page at (584, 152) on text=here
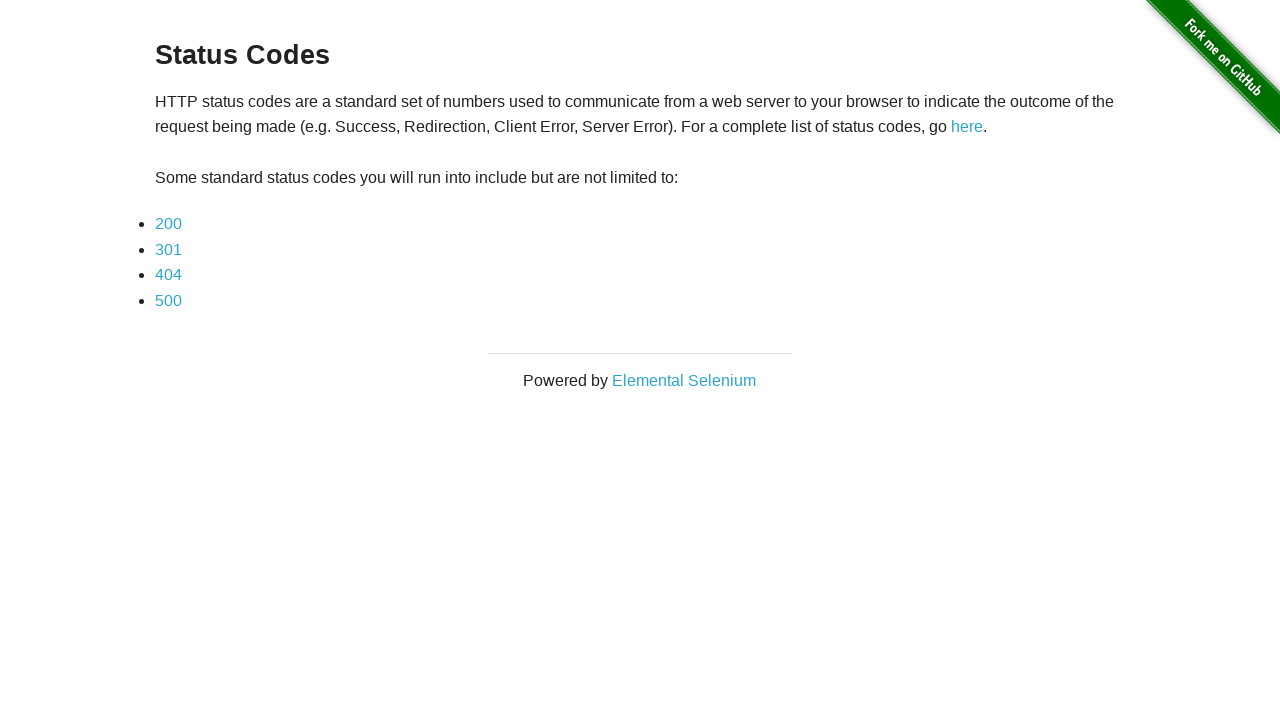

Verified URL returned to main status codes page
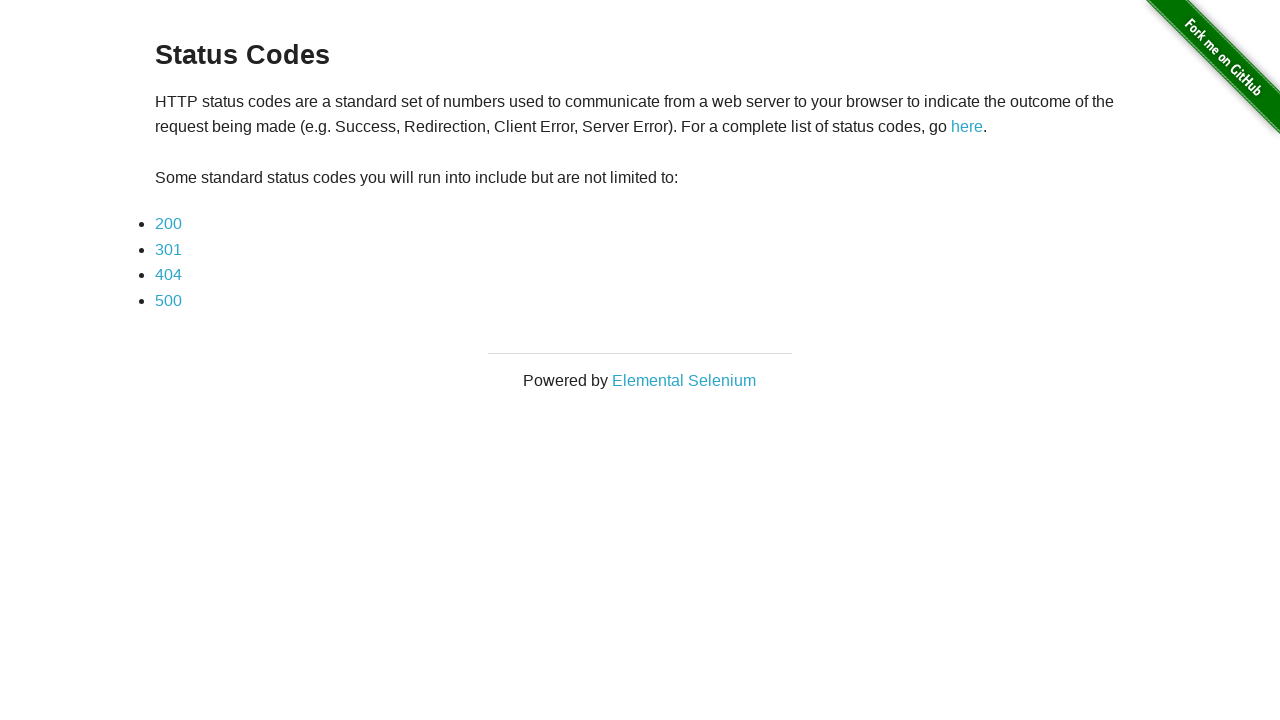

Clicked on 404 status code link at (168, 275) on text=404
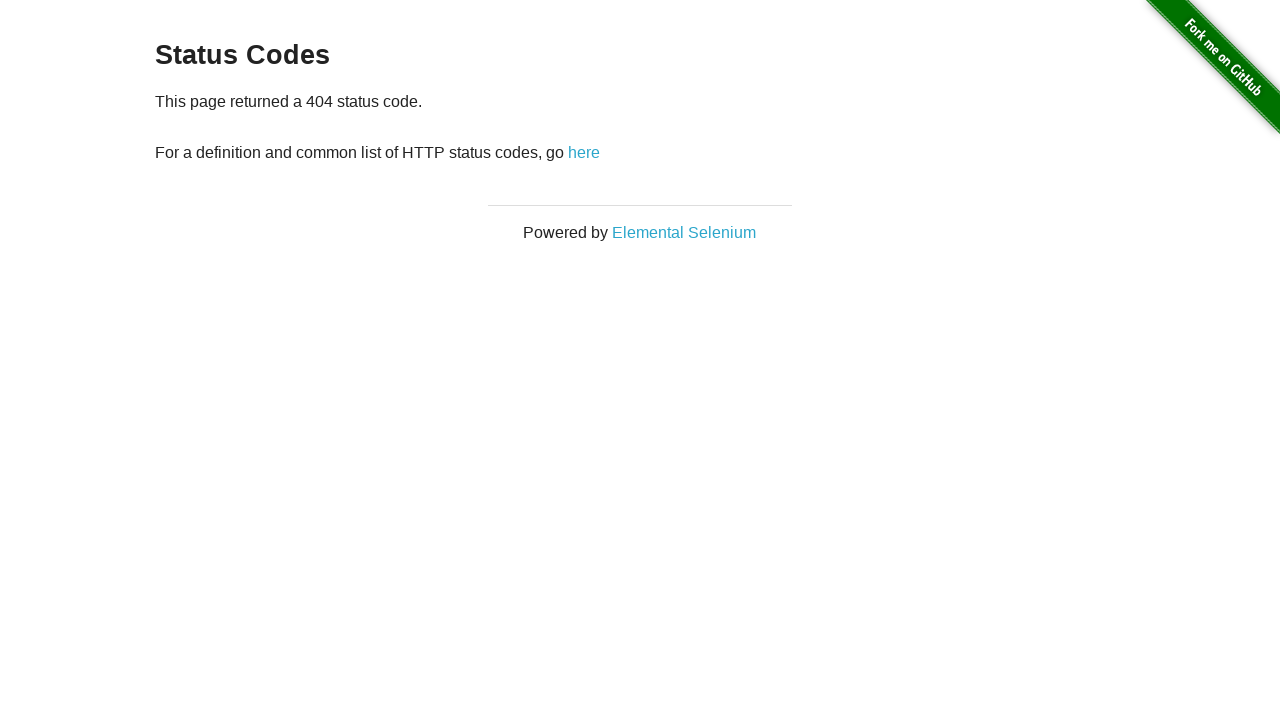

Verified URL is status codes 404 page
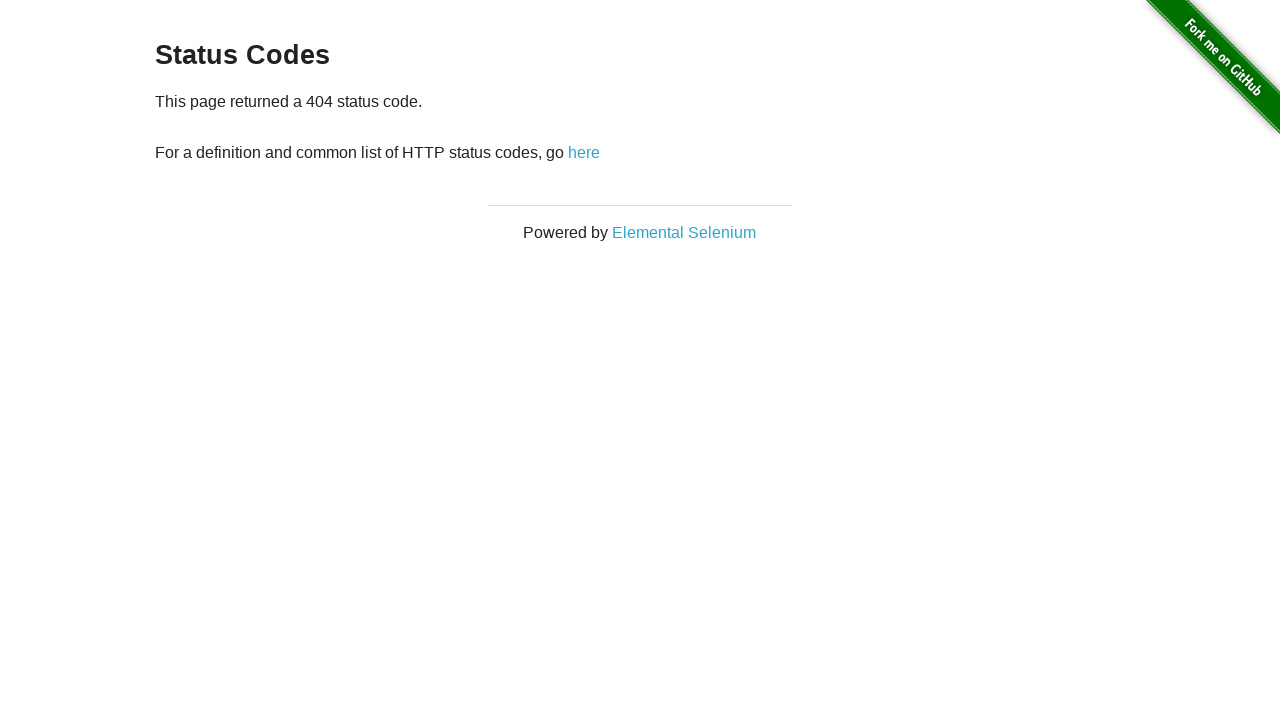

Clicked 'here' link to return to status codes page at (584, 152) on text=here
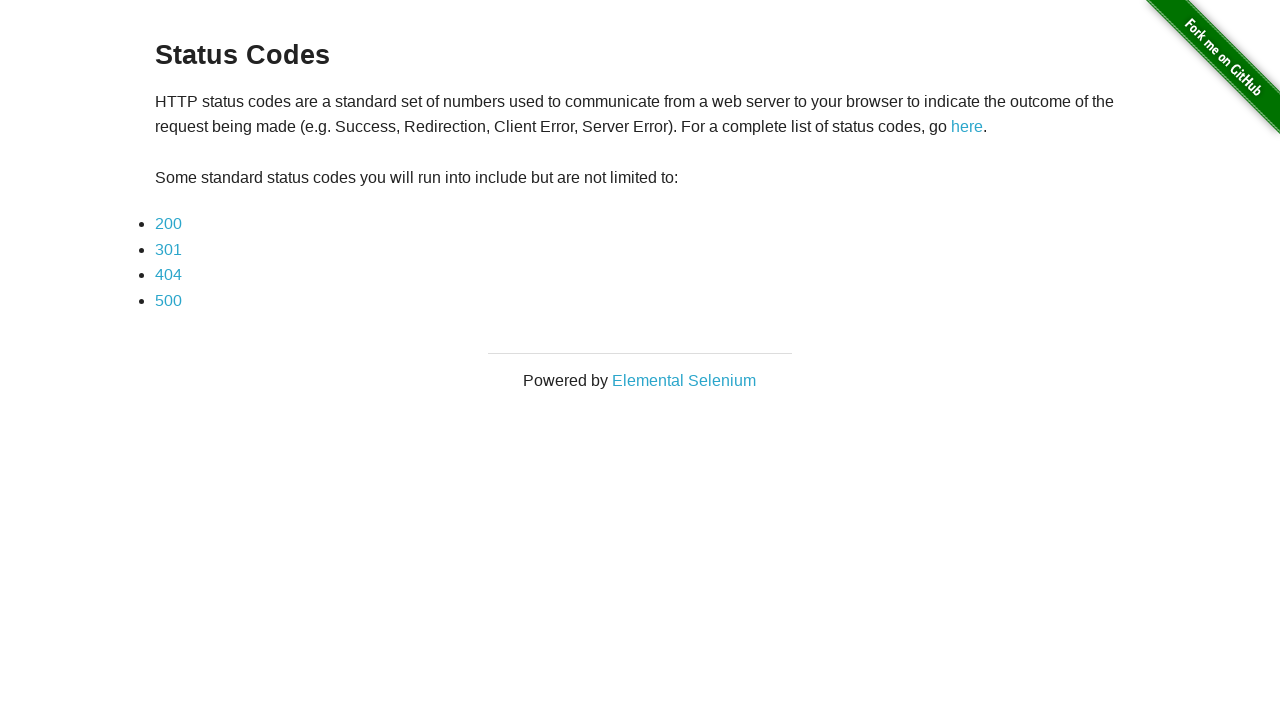

Verified URL returned to main status codes page
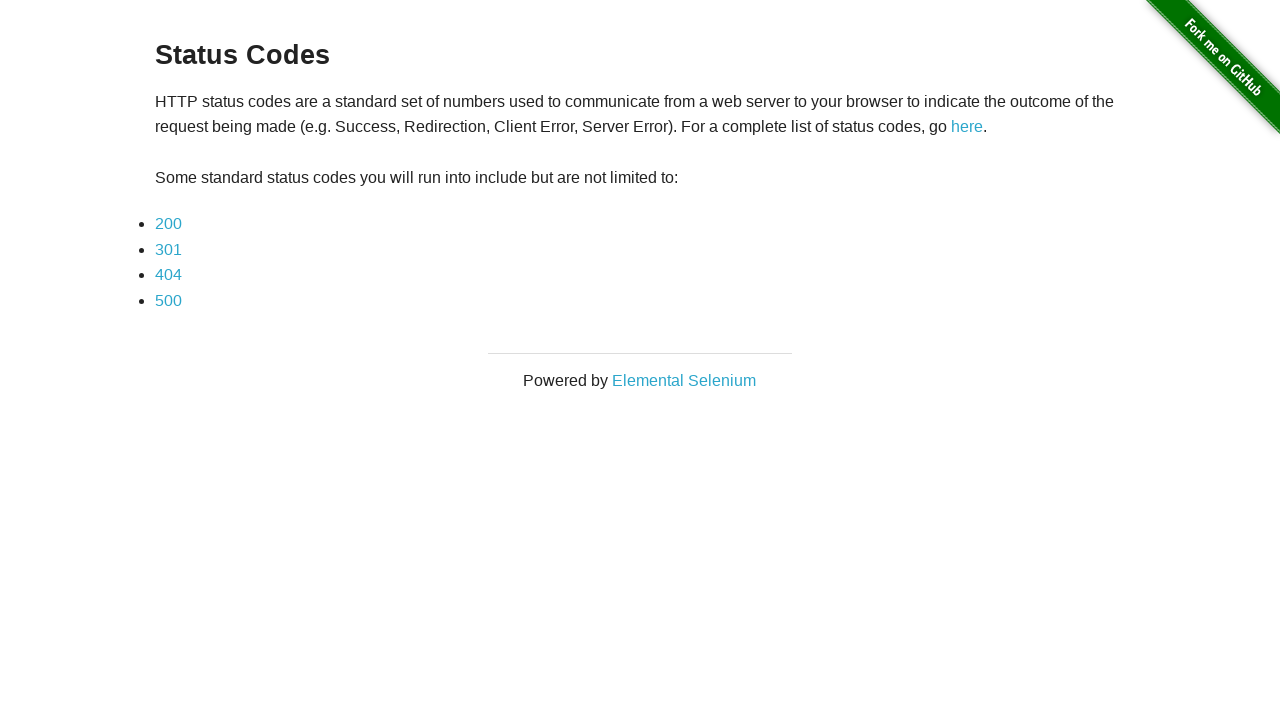

Clicked on 500 status code link at (168, 300) on text=500
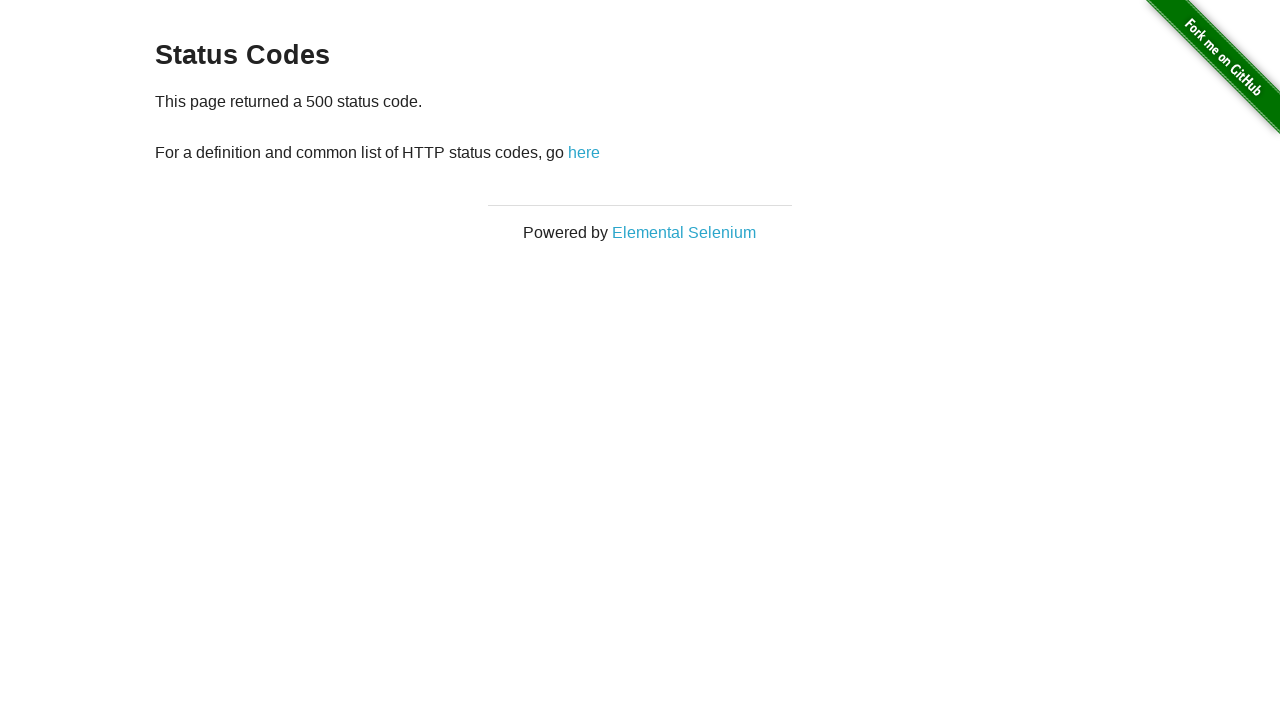

Verified URL is status codes 500 page
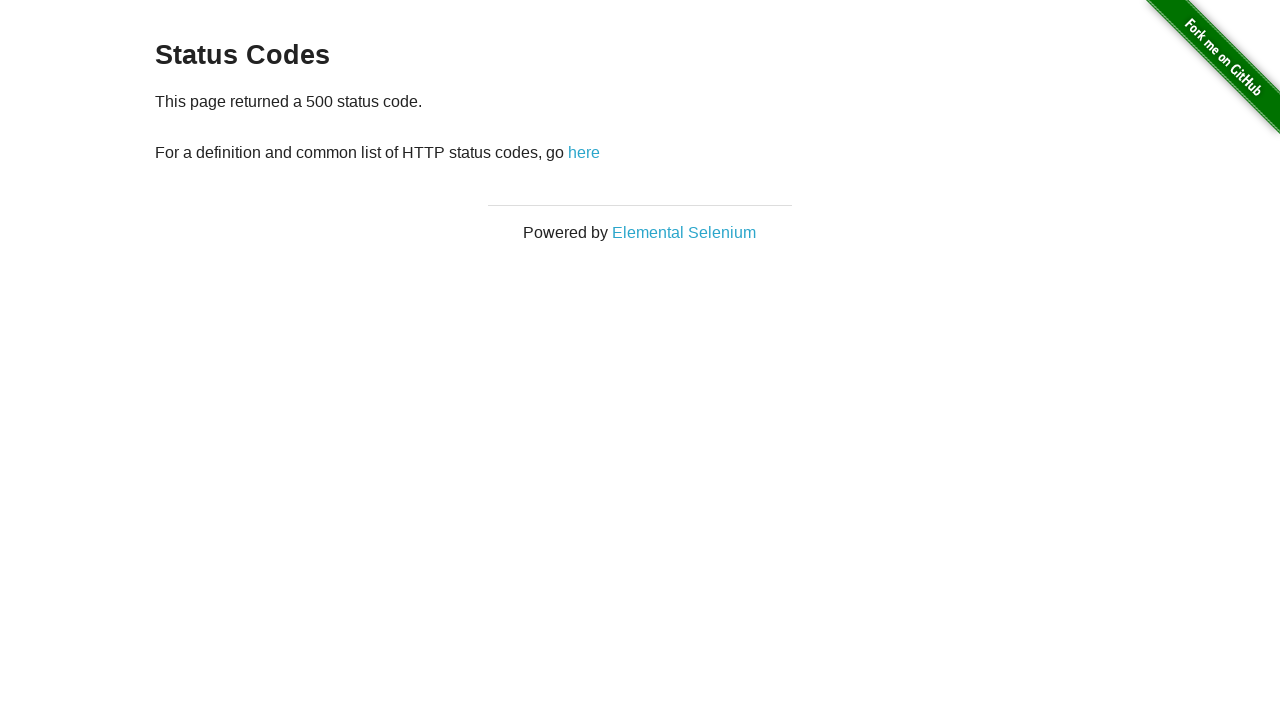

Clicked 'here' link to return to status codes page at (584, 152) on text=here
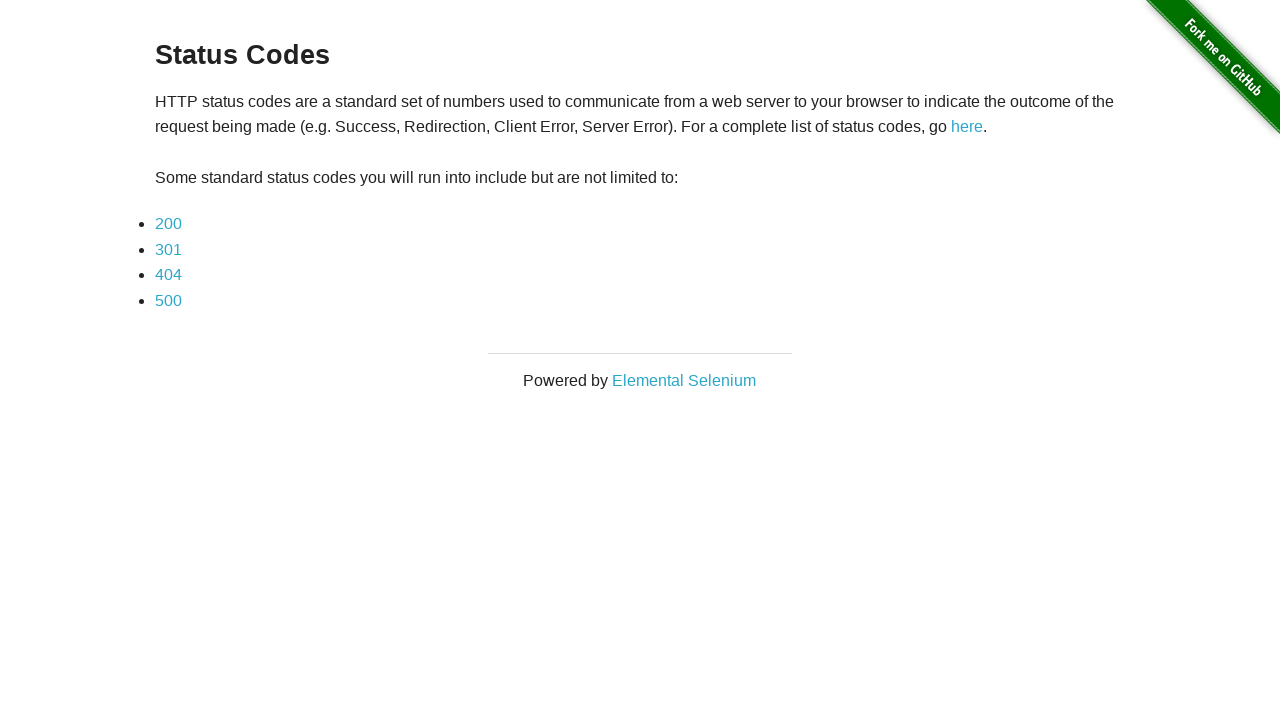

Verified URL returned to main status codes page - test complete
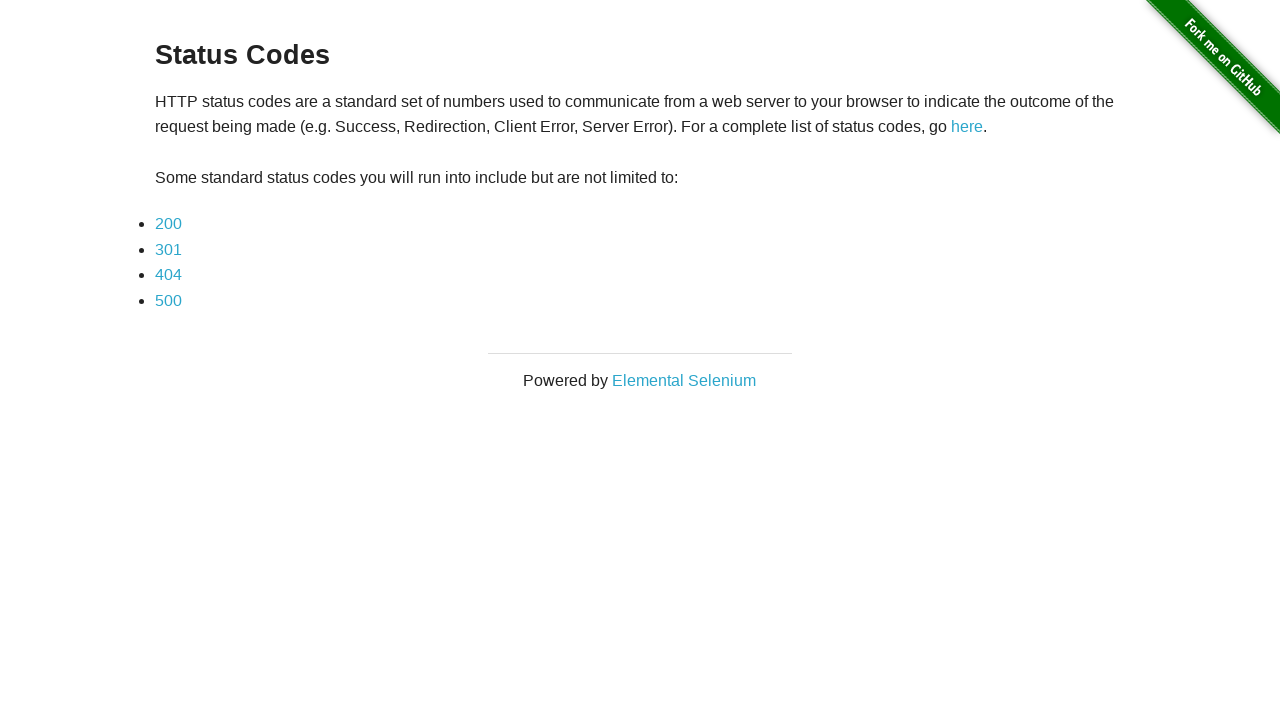

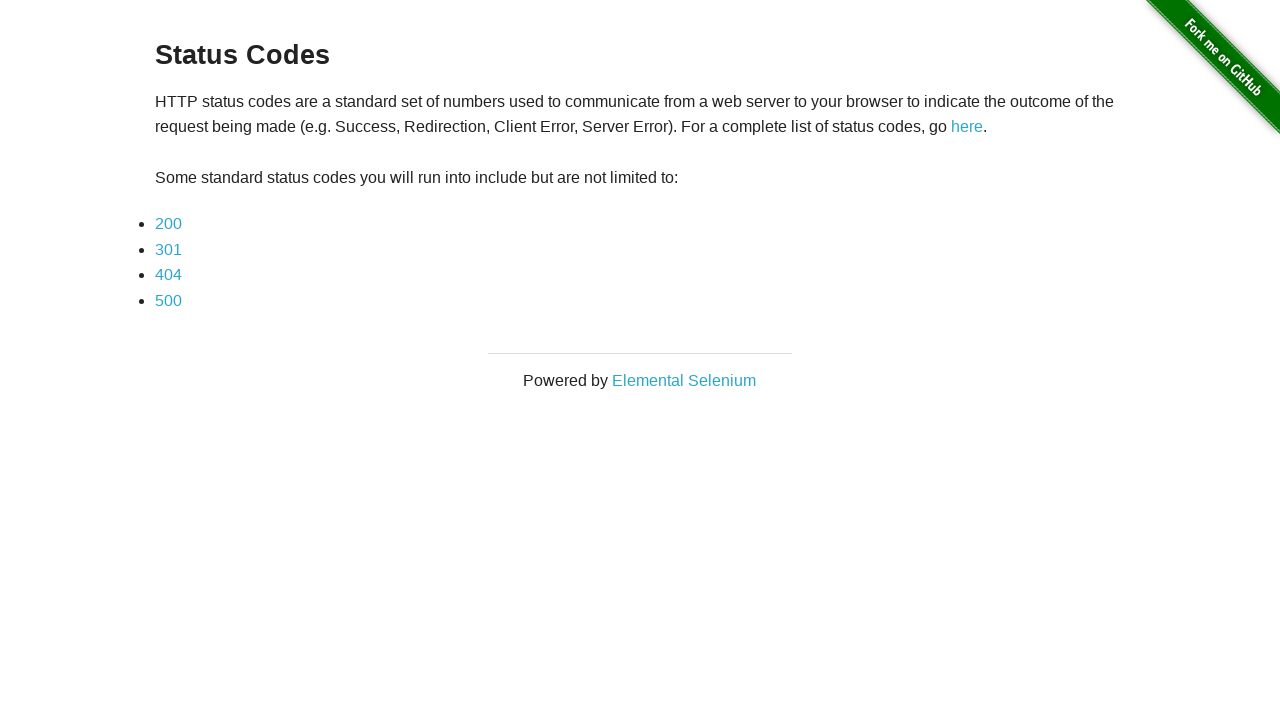